Tests the Tuni.cash currency converter by clearing the sender amount field, entering a value, and verifying the exchange rate element loads

Starting URL: https://tuni.cash/

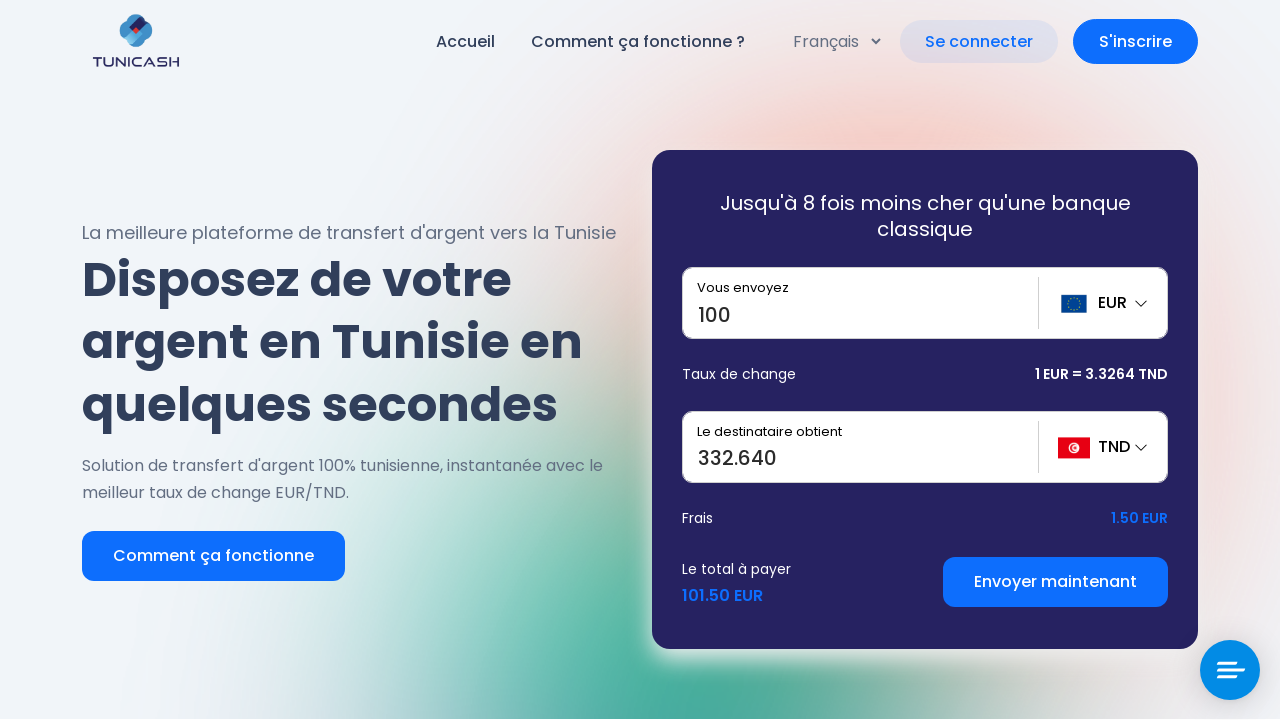

Waited for sender amount input field to be present
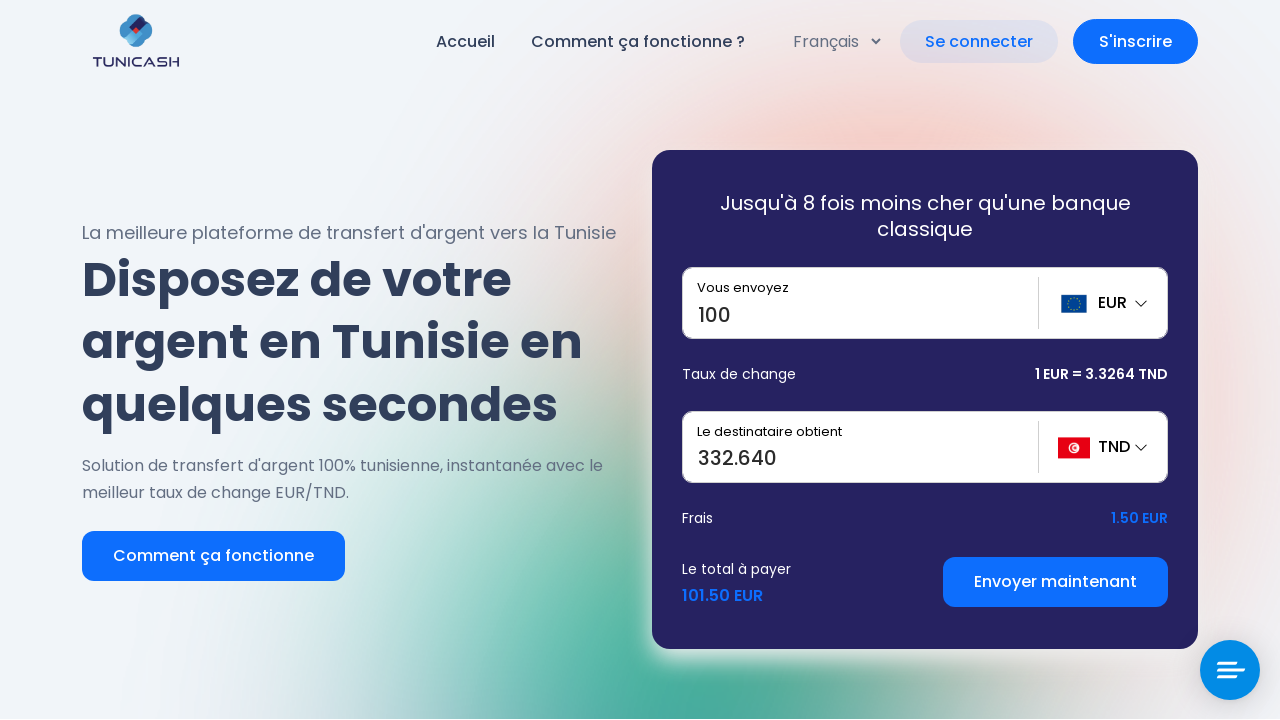

Cleared sender amount field and entered value '1' on input[name='sender_amount']
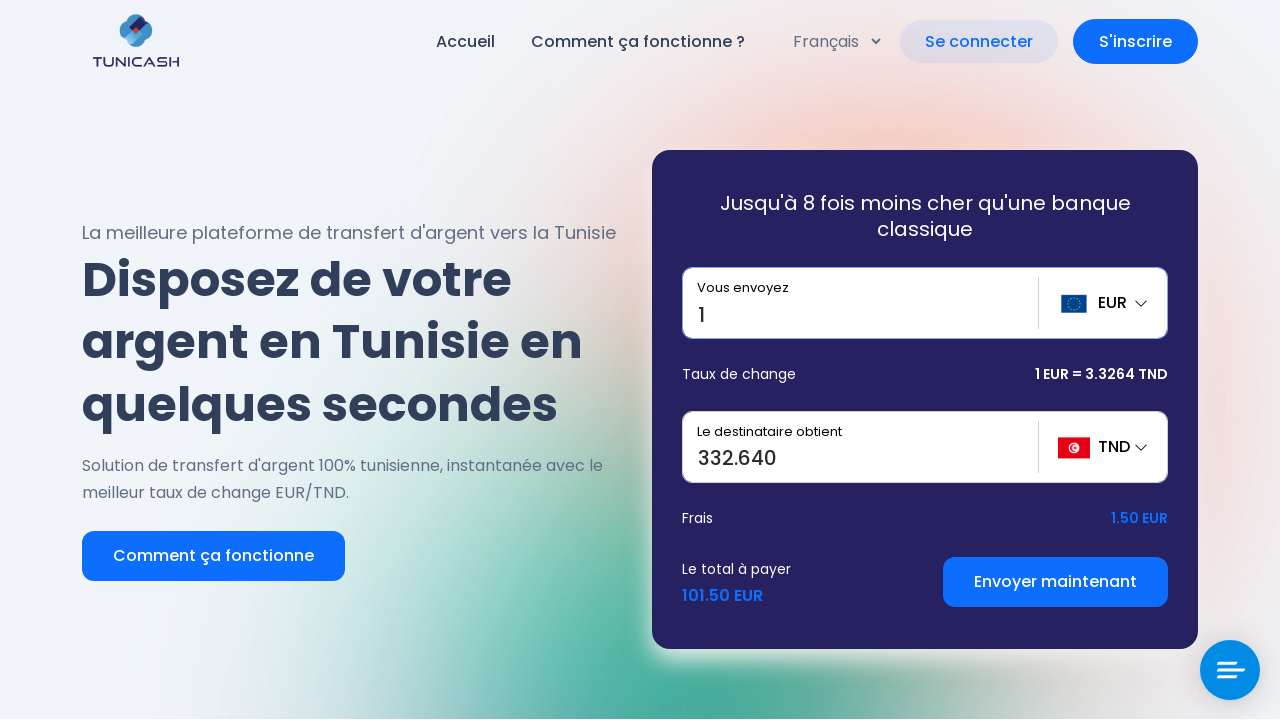

Exchange rate element loaded and became visible
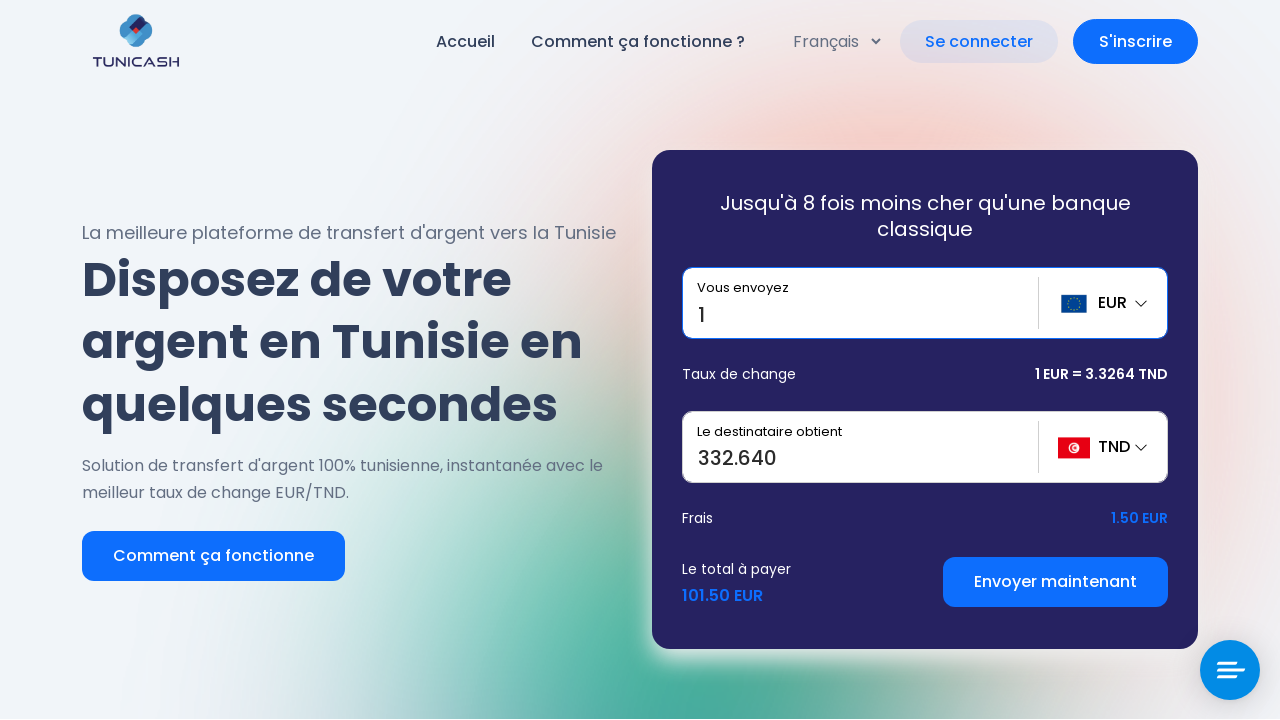

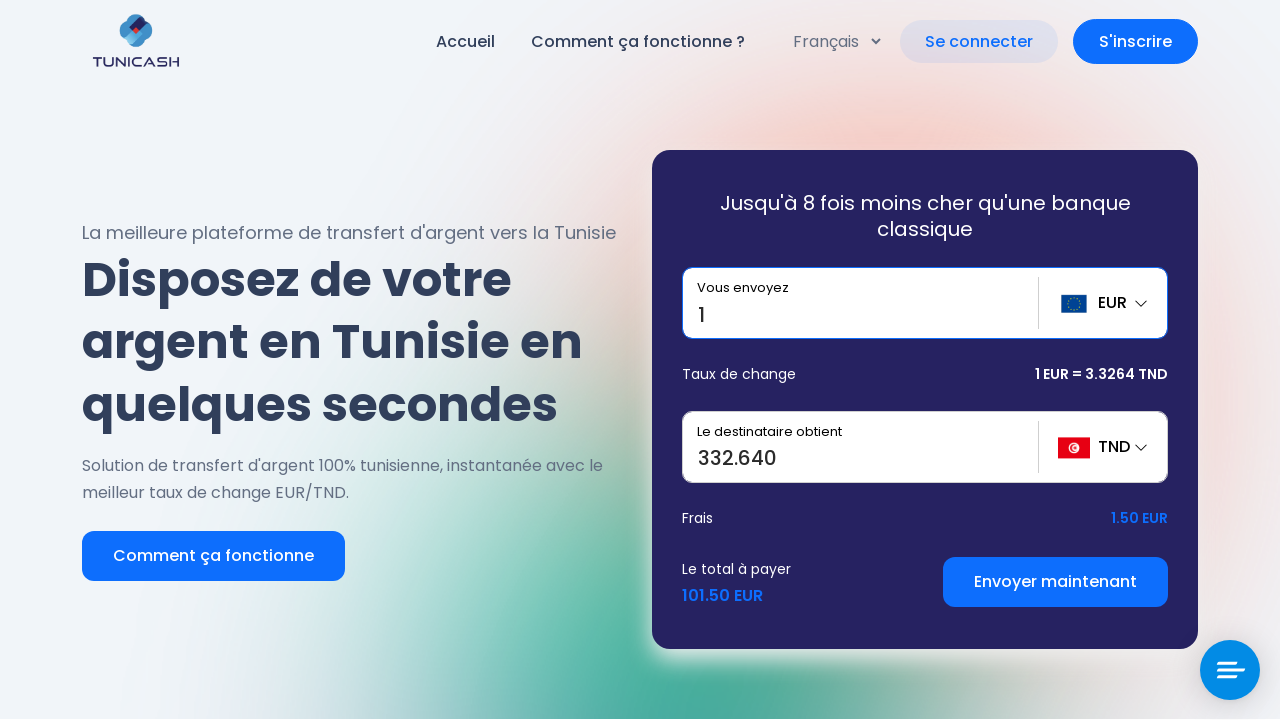